Tests that clicking the prompt text multiple times randomizes the displayed content

Starting URL: https://idvorkin.github.io/todo_enjoy

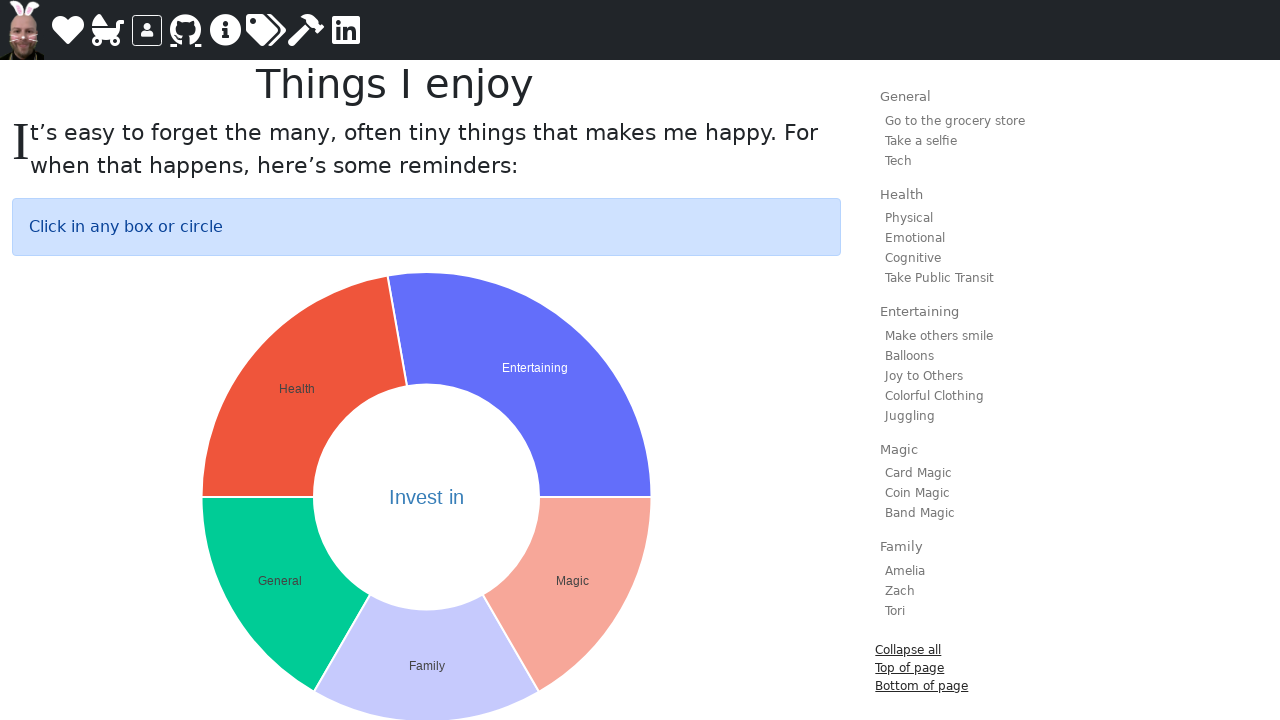

Located prompt element with ID 'sunburst_text'
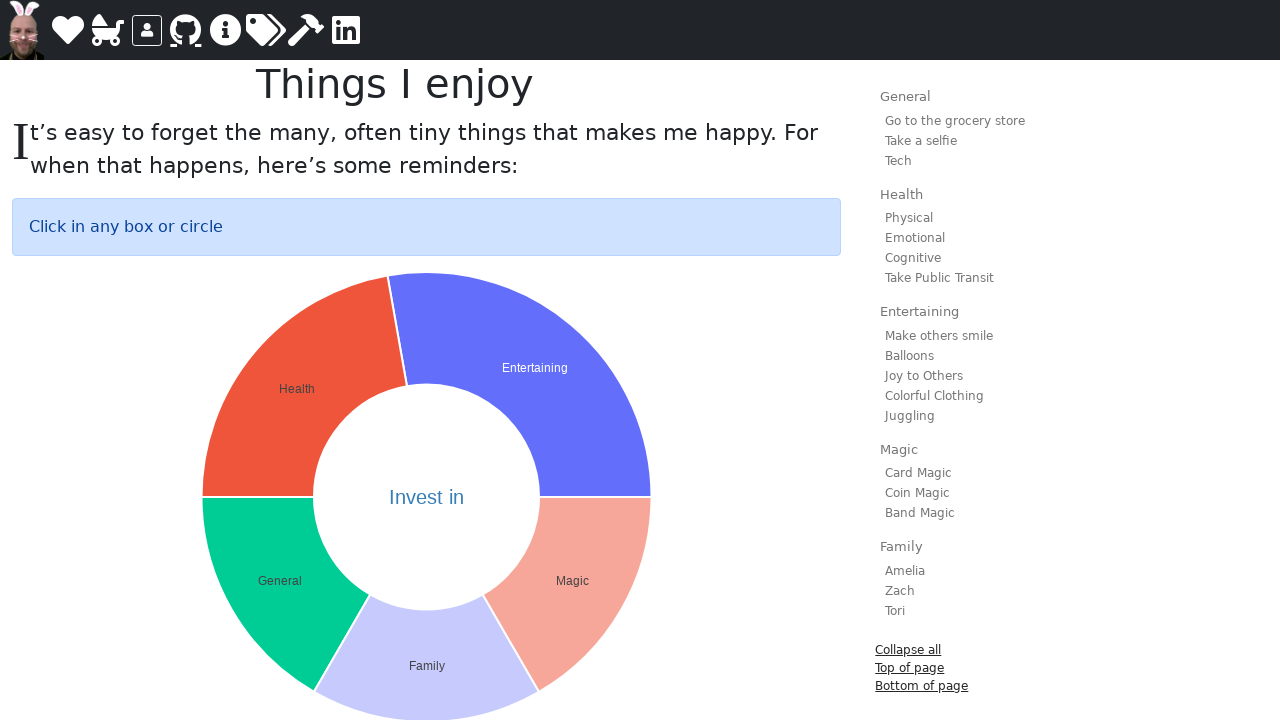

Clicked prompt text first time at (427, 227) on #sunburst_text
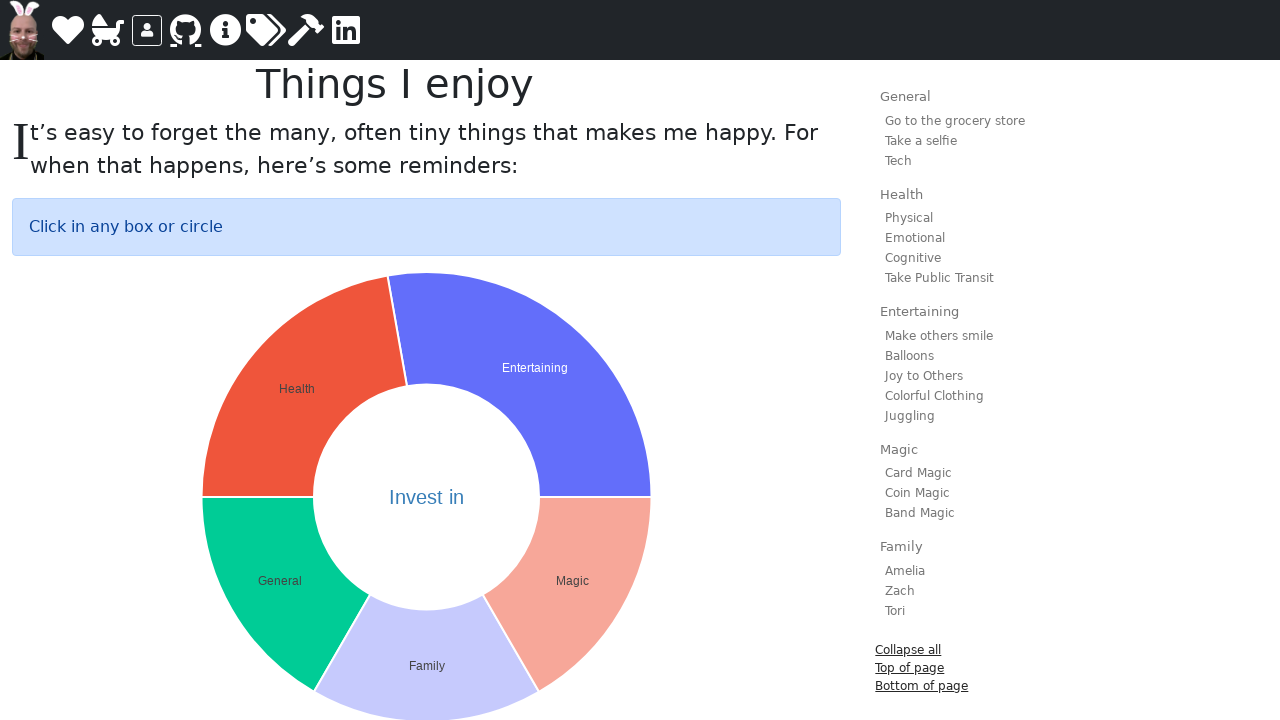

Waited 500ms for content to update
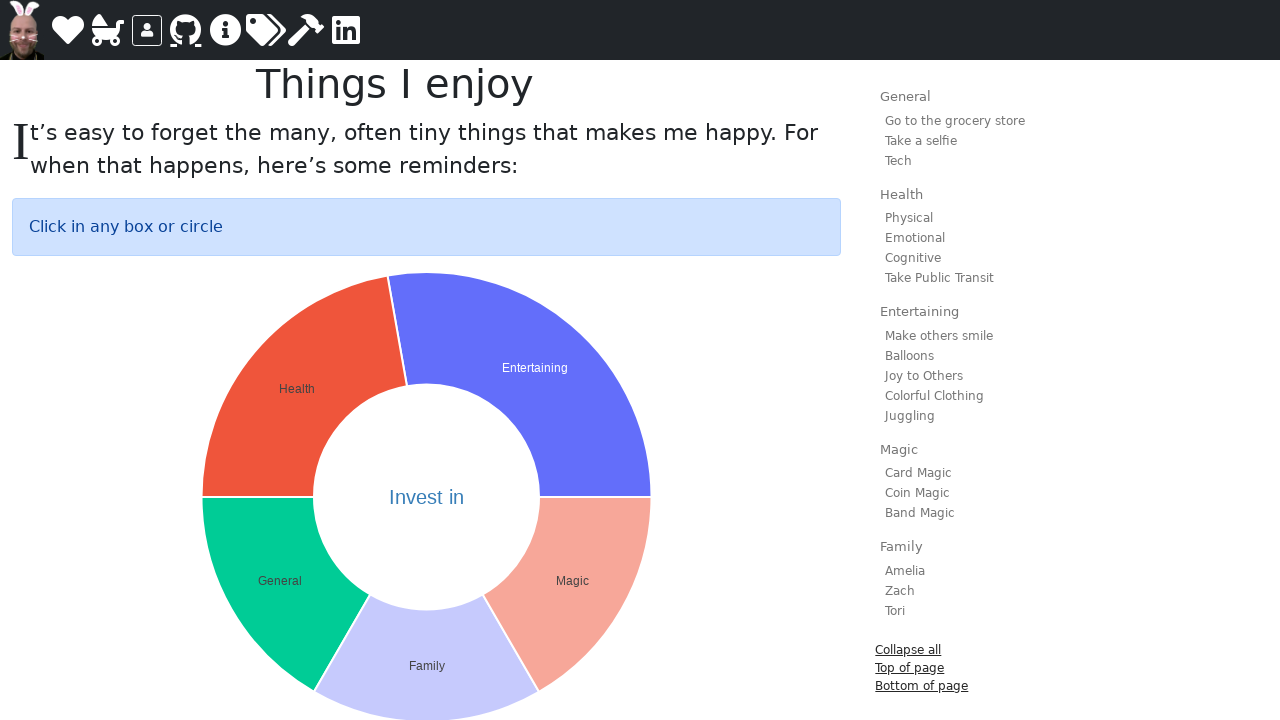

Clicked prompt text second time at (427, 227) on #sunburst_text
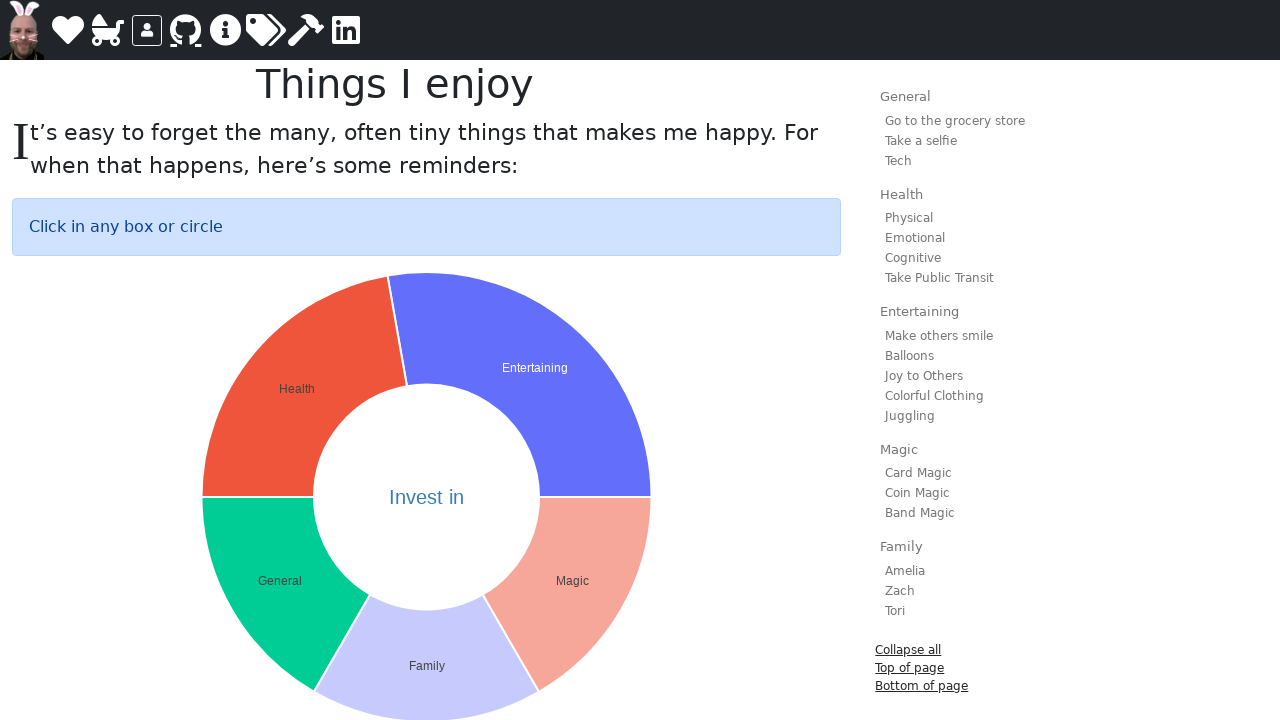

Waited 500ms for content to update after second click
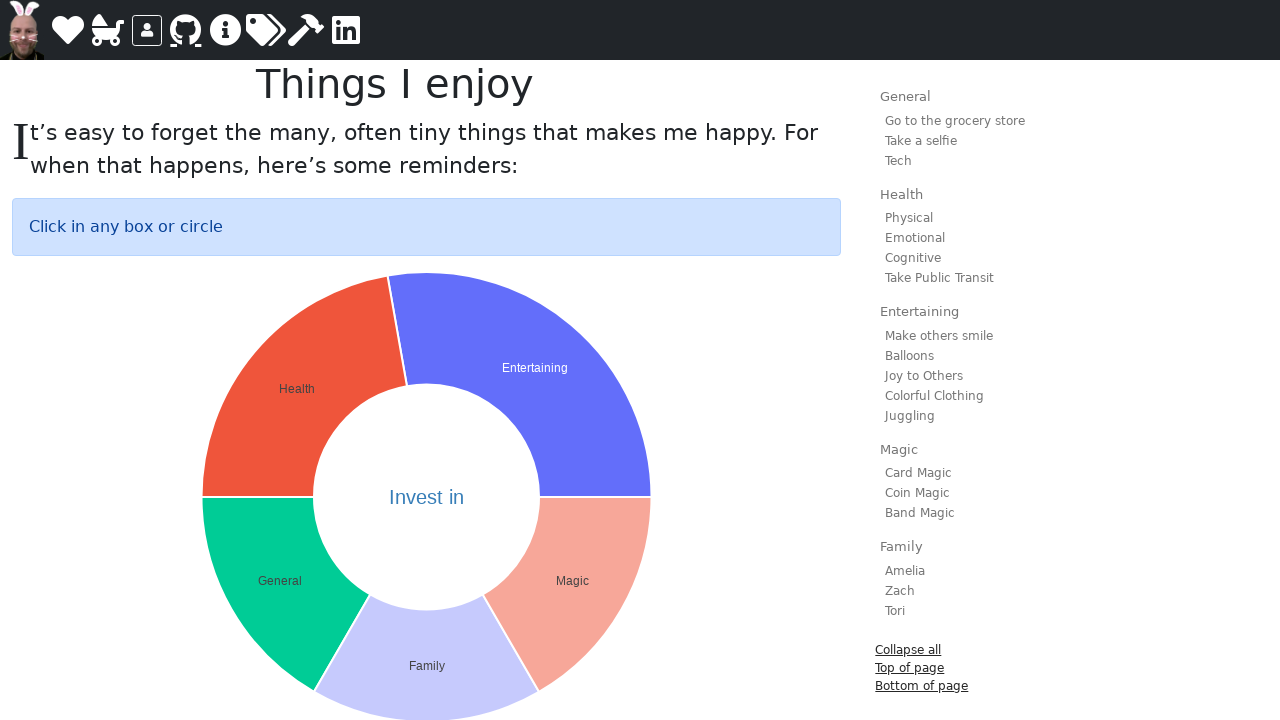

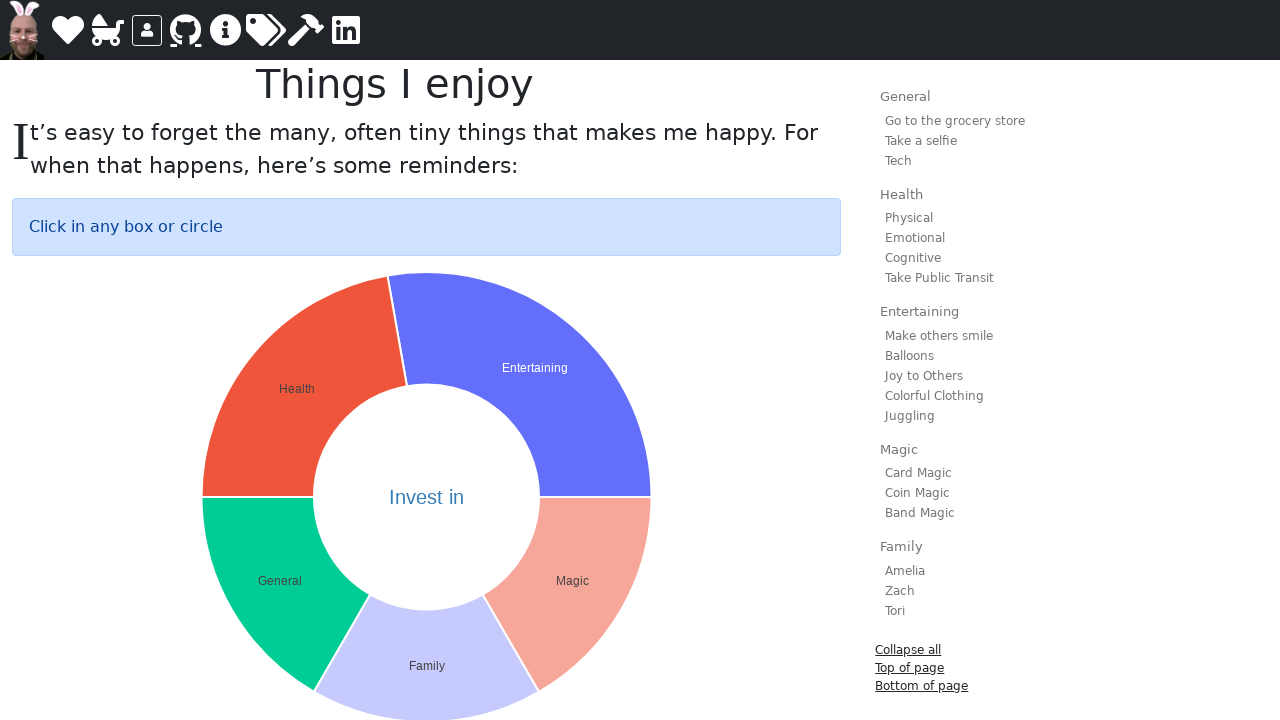